Tests link functionality on DemoQA by navigating to the links page and clicking on the "Home" link to verify it works correctly

Starting URL: https://demoqa.com/links

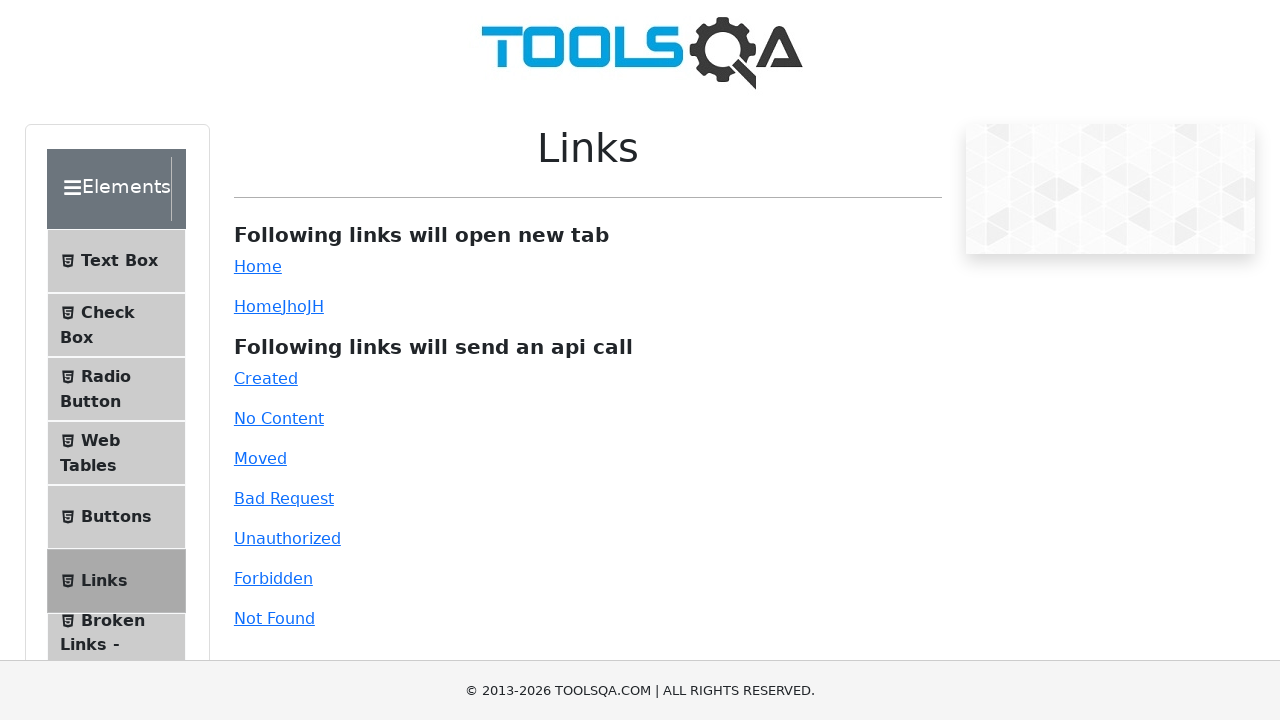

Clicked on the 'Home' simple link at (258, 266) on #simpleLink
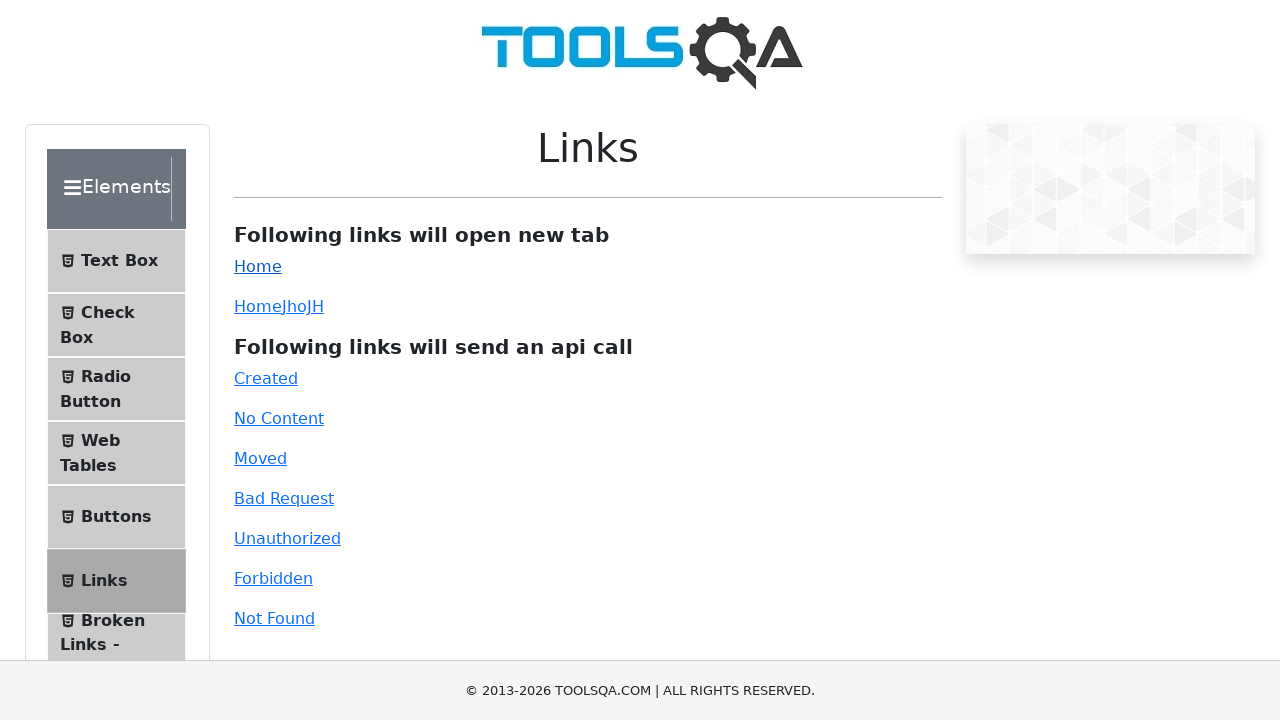

Waited for navigation to complete after clicking Home link
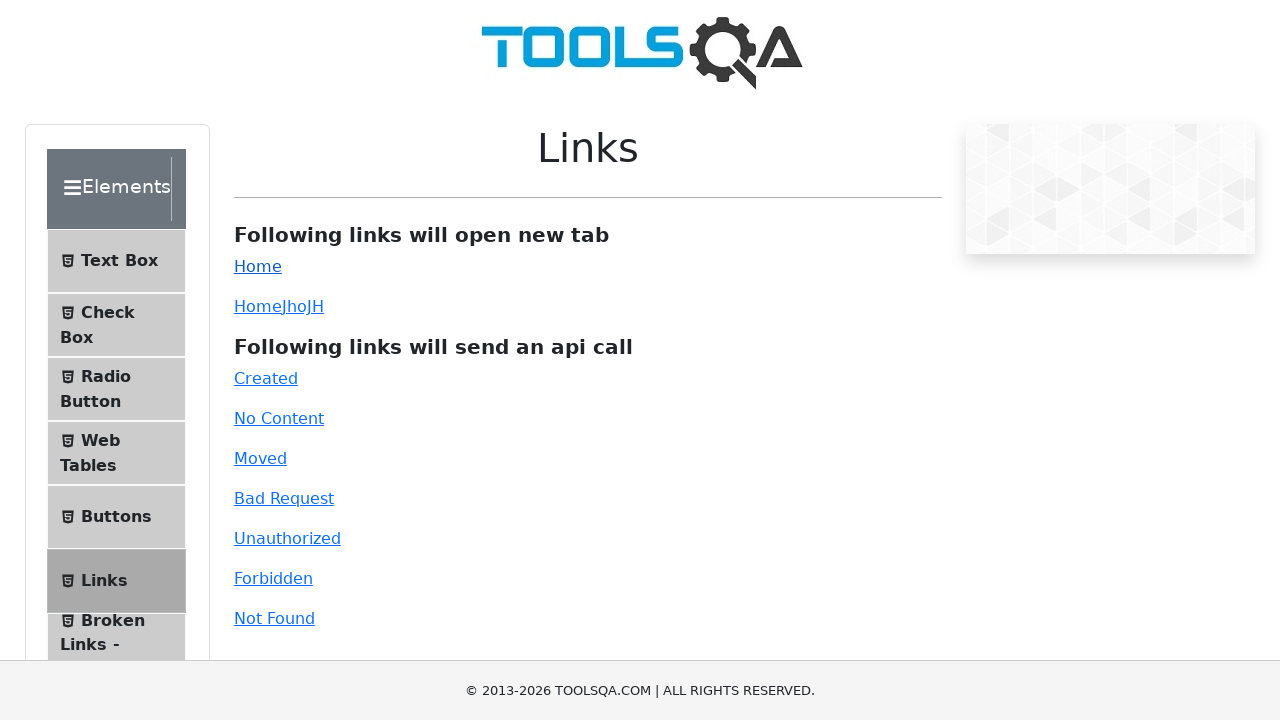

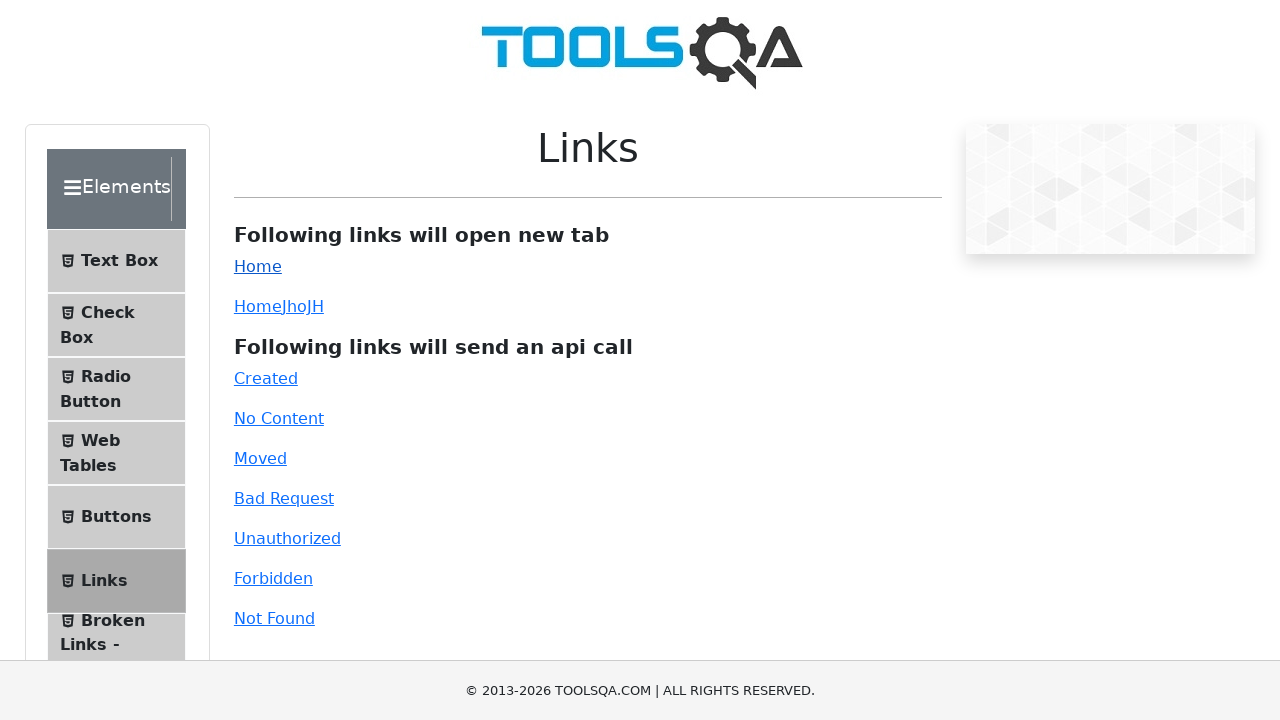